Tests drag and drop functionality on jQueryUI demo page by dragging an element and dropping it onto a target droppable area within an iframe

Starting URL: https://jqueryui.com/droppable/

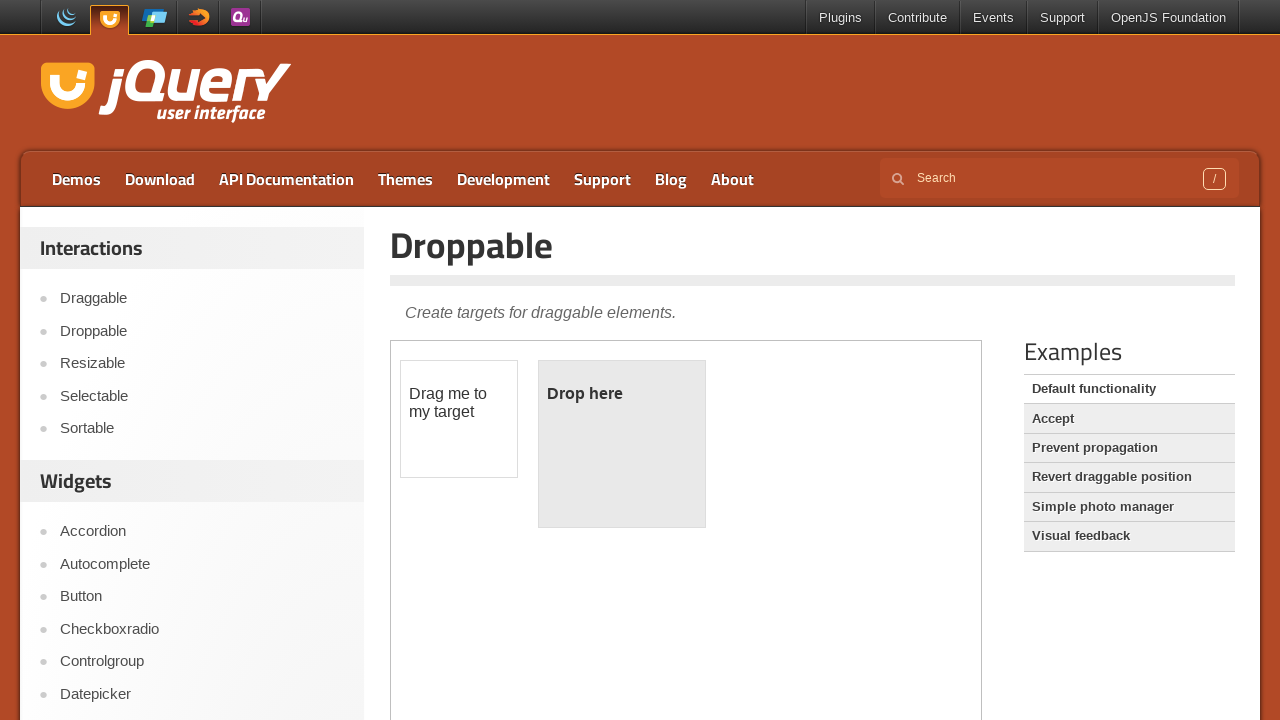

Located the demo iframe
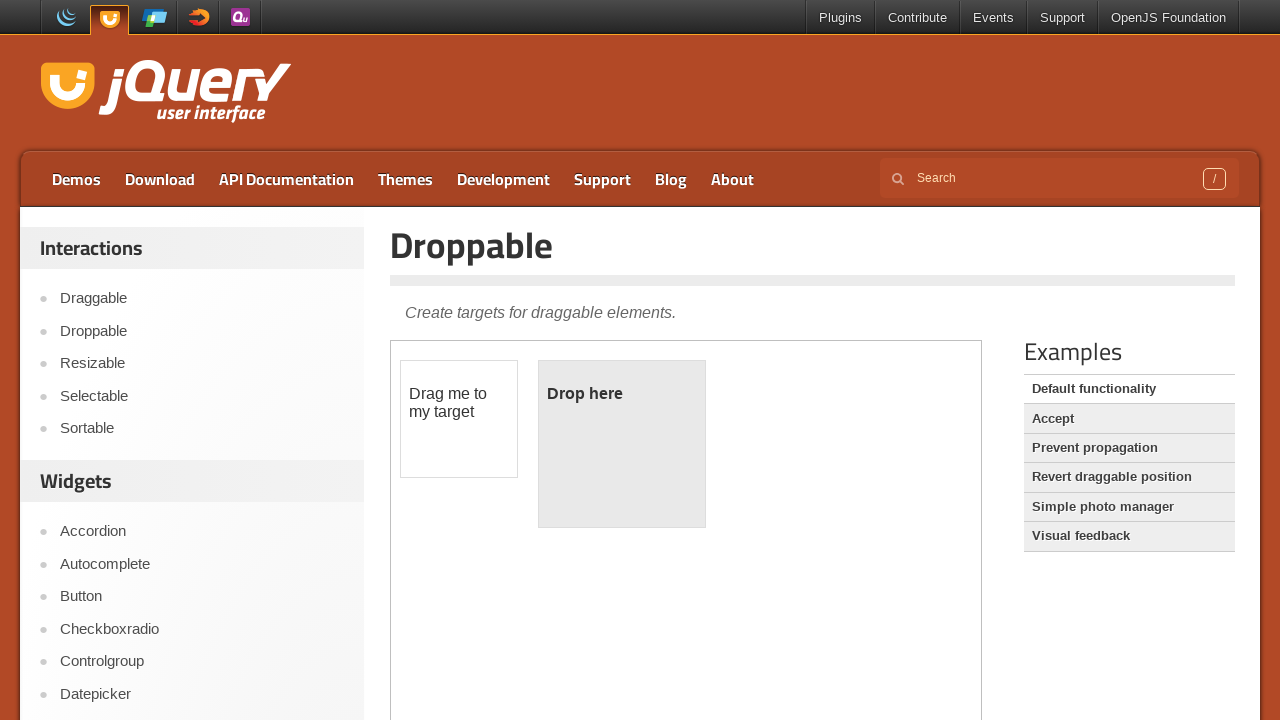

Located the draggable element within the iframe
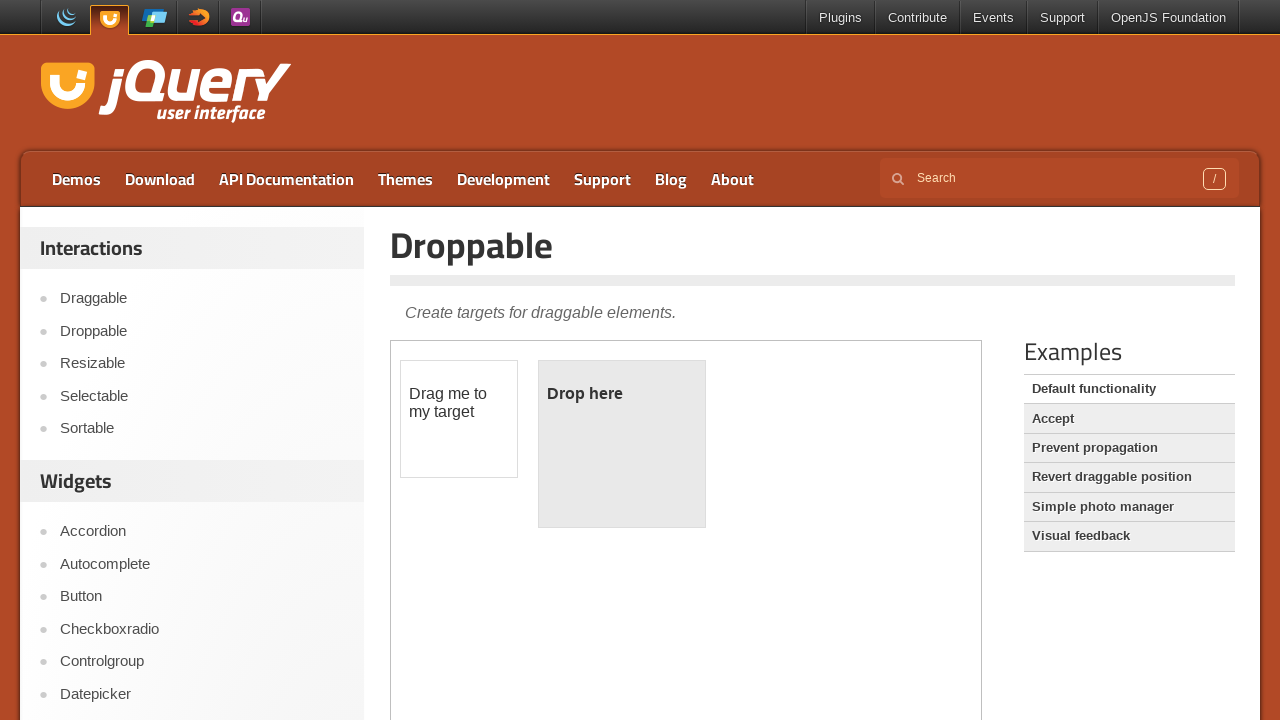

Located the droppable element within the iframe
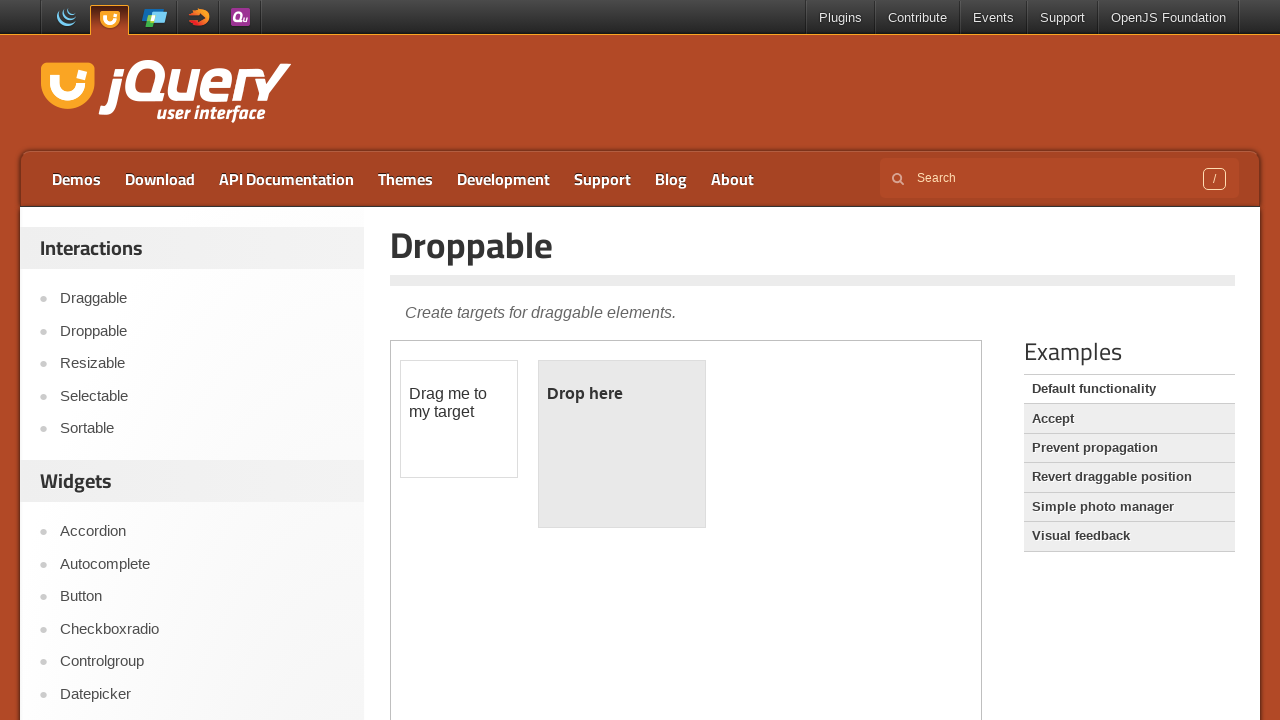

Dragged and dropped the element onto the target droppable area at (622, 444)
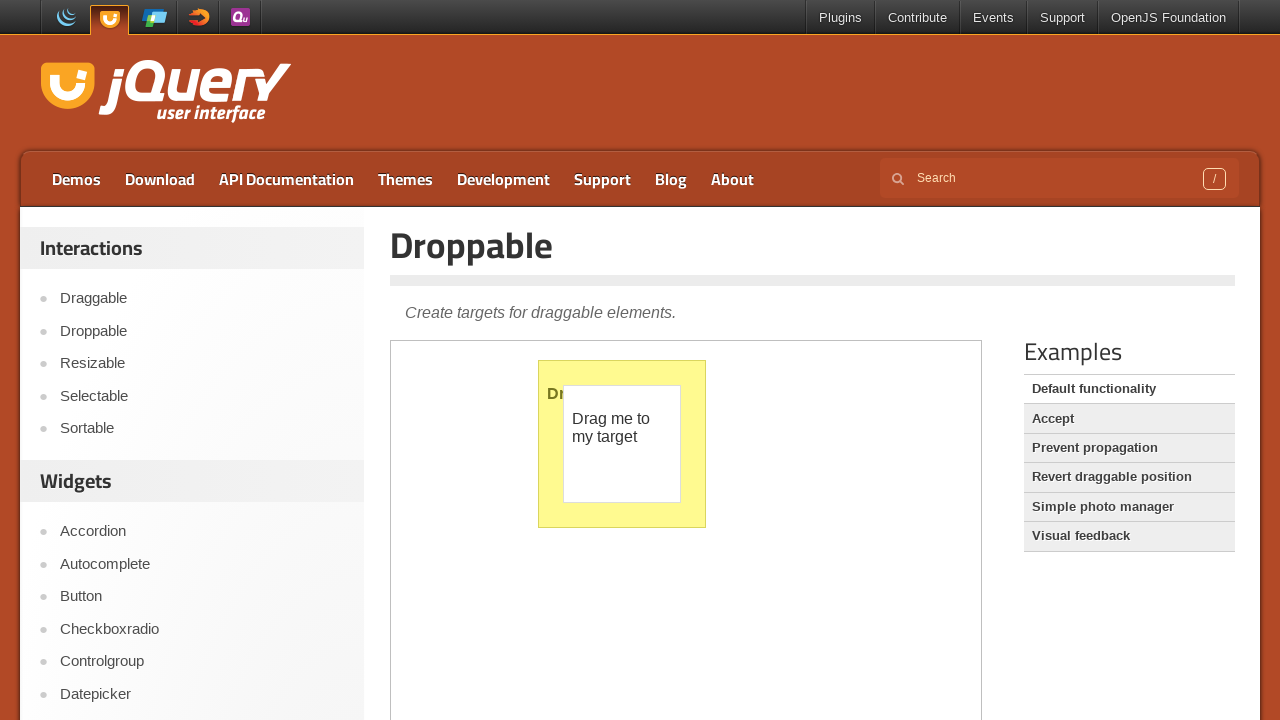

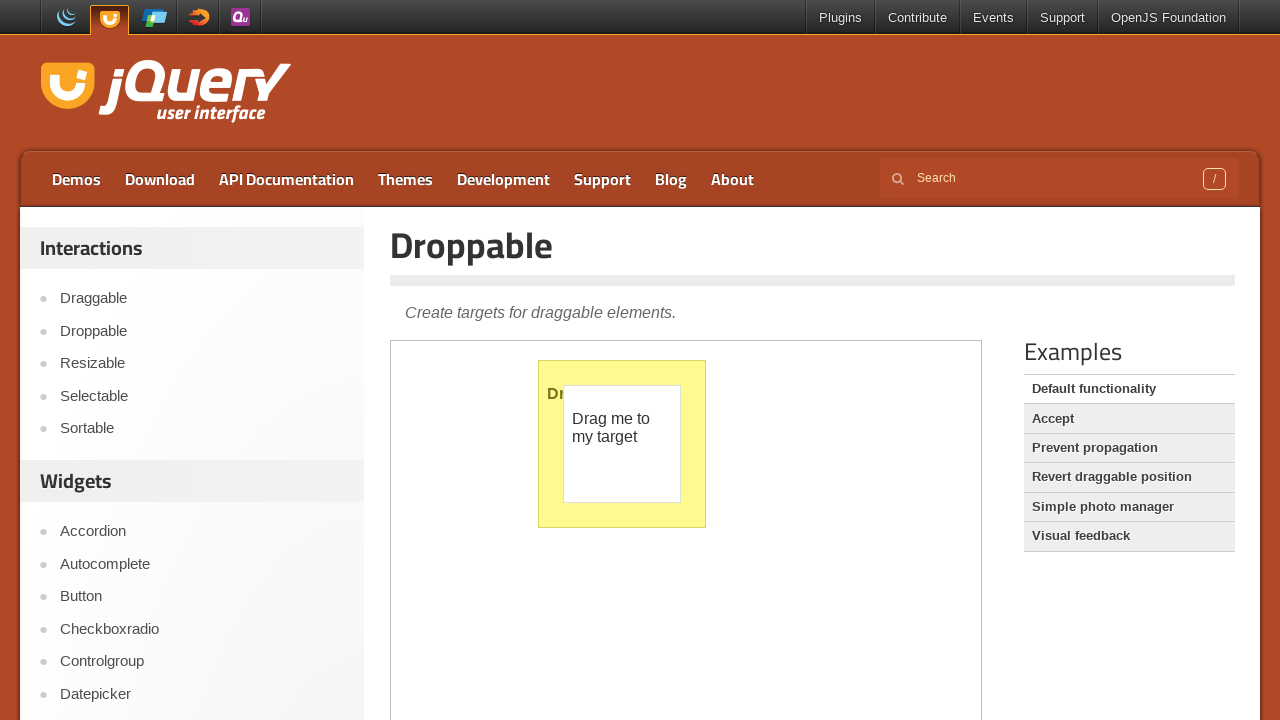